Tests mouse hover functionality by hovering over the first avatar on the page and verifying that additional user information (figcaption) becomes visible.

Starting URL: http://the-internet.herokuapp.com/hovers

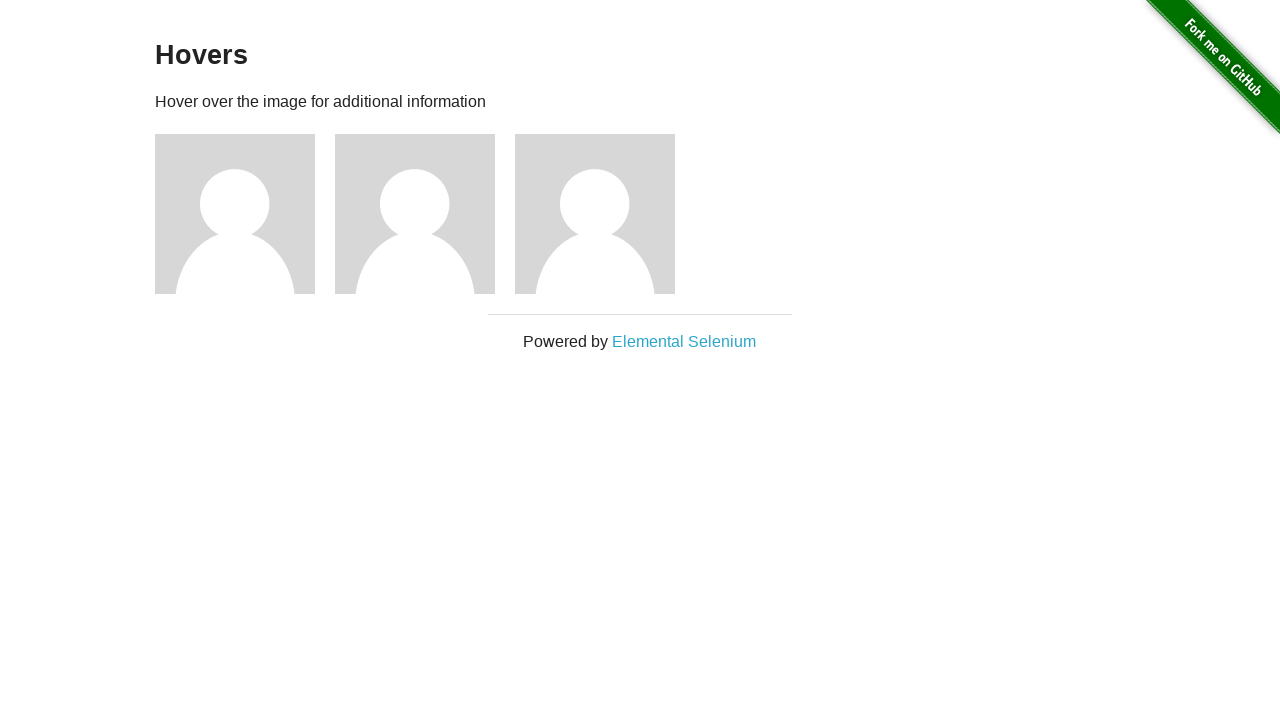

Located the first avatar figure element
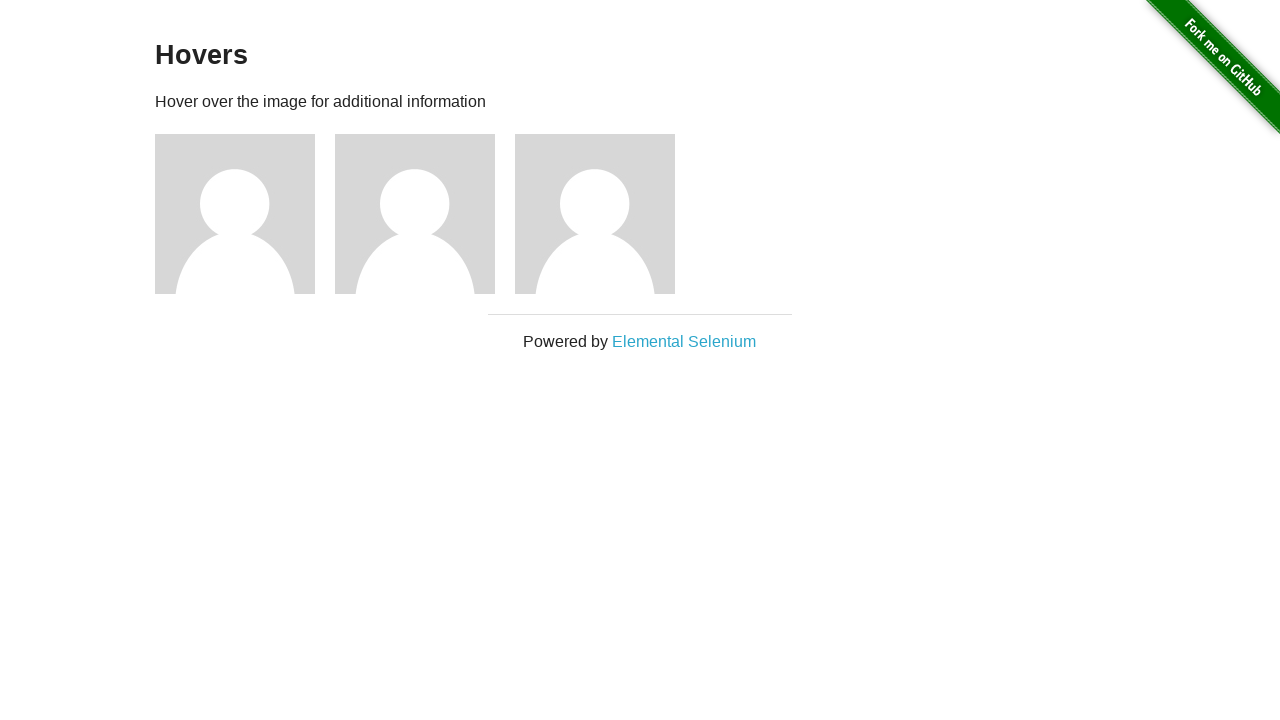

Hovered over the first avatar to trigger additional info display at (245, 214) on .figure >> nth=0
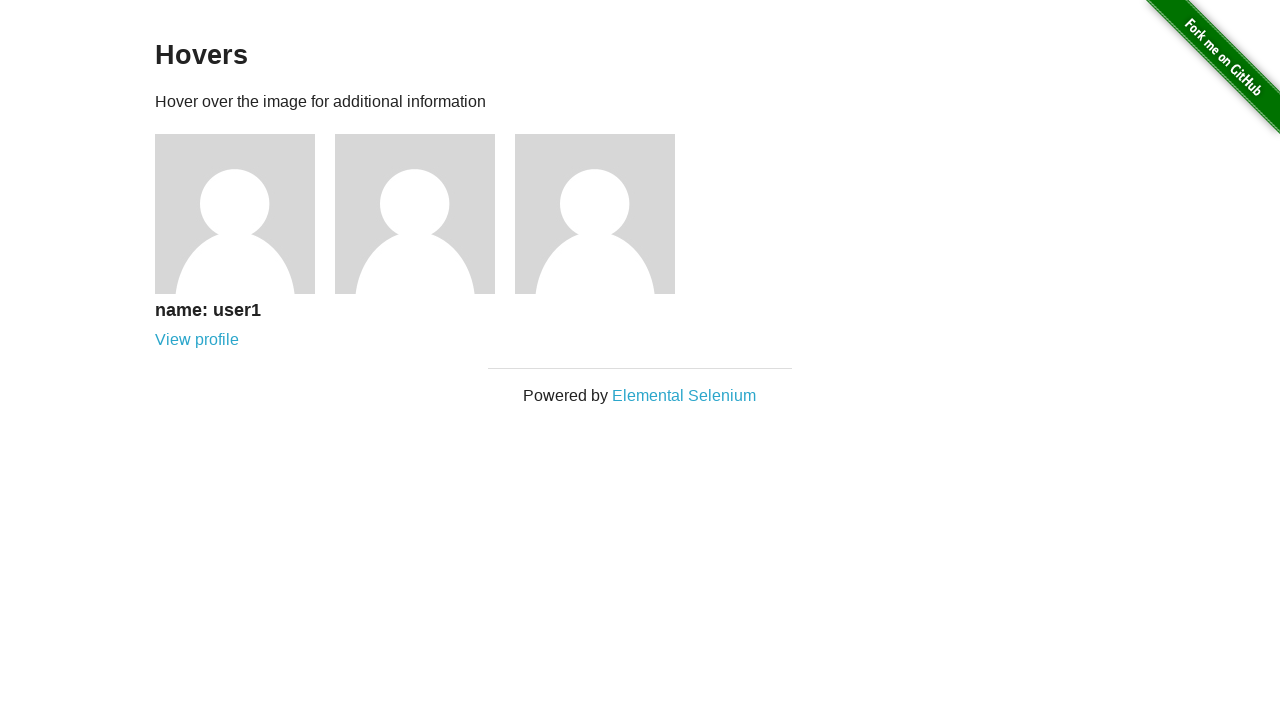

Waited for figcaption to become visible
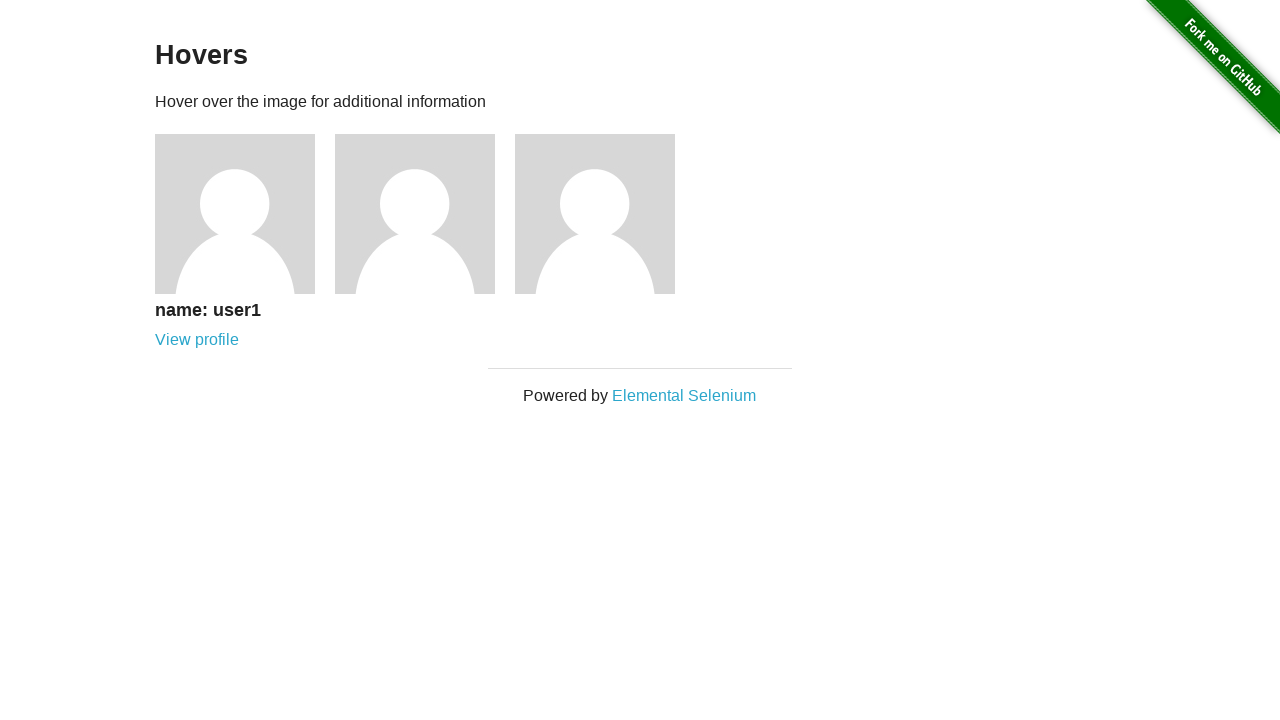

Verified that figcaption is visible
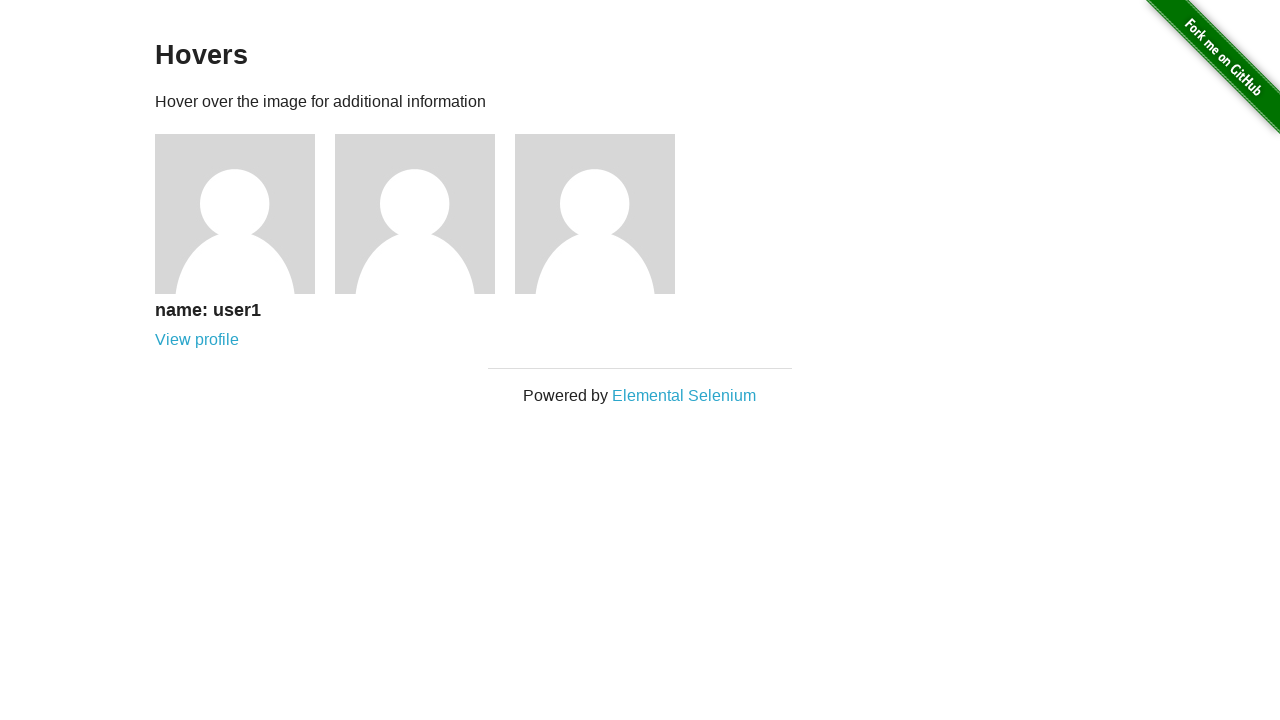

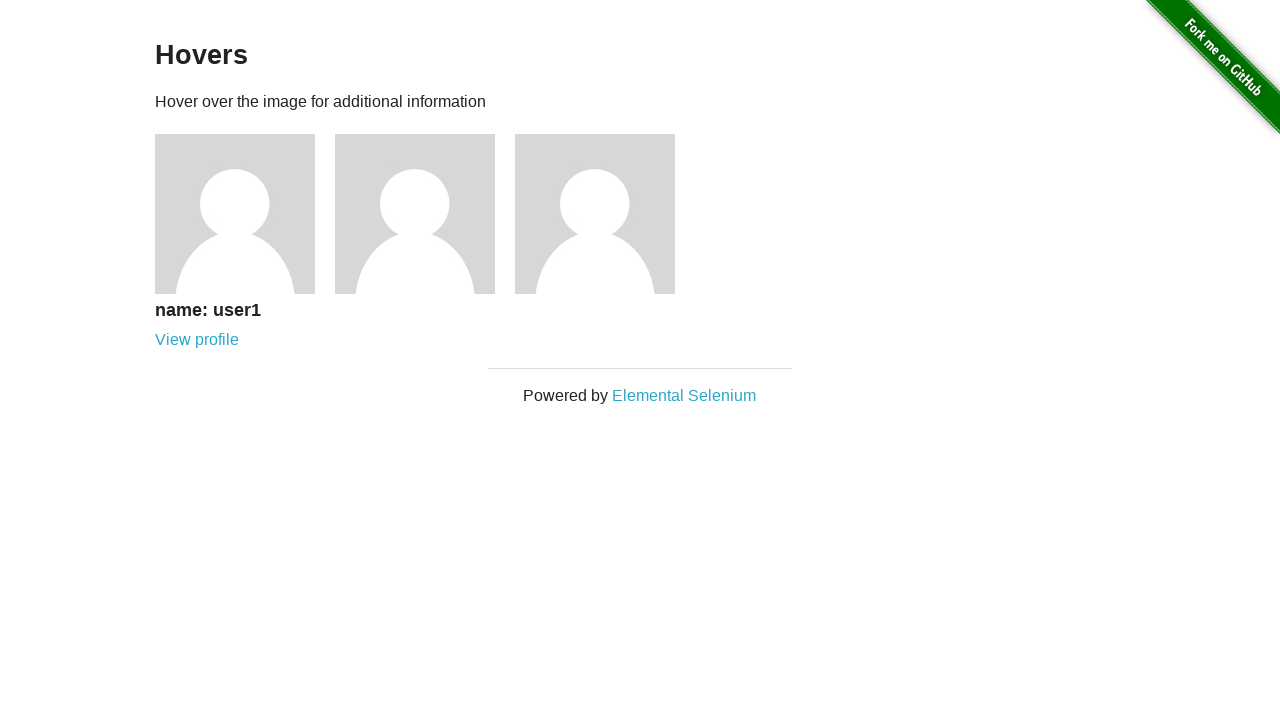